Tests clicking both checkboxes to toggle their states - checking the first and unchecking the second

Starting URL: https://the-internet.herokuapp.com/checkboxes

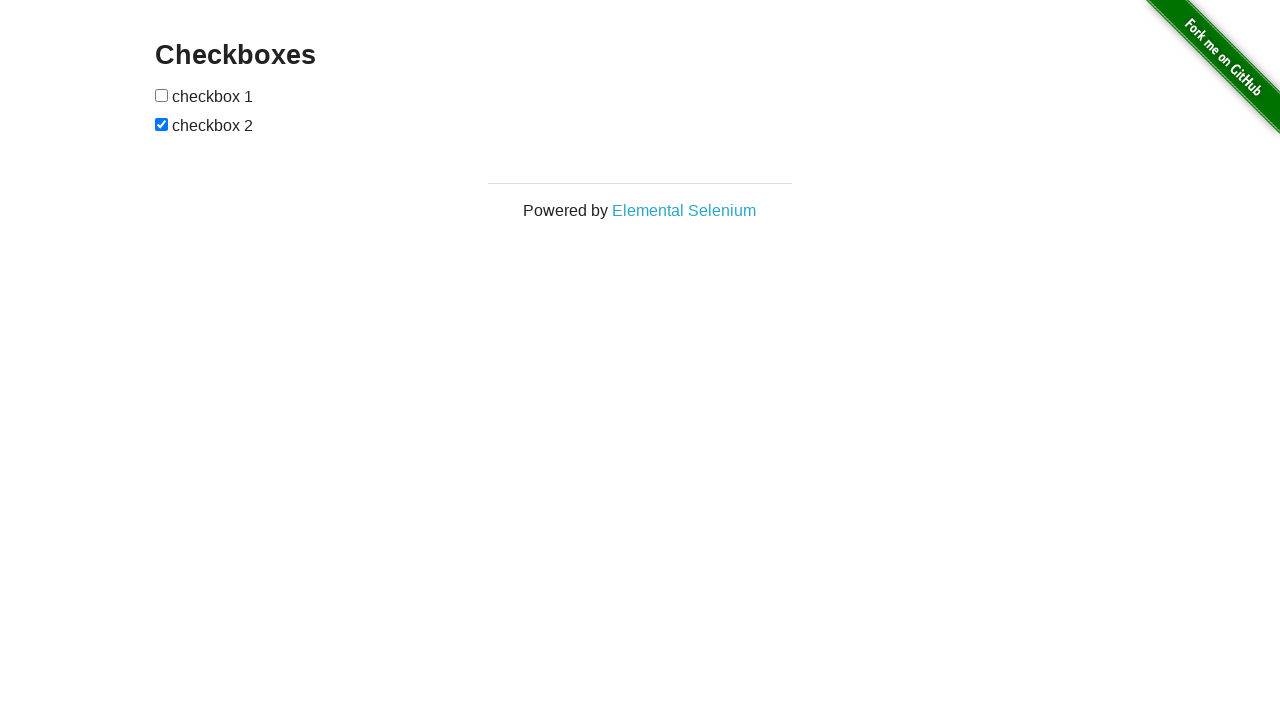

Located both checkboxes on the form
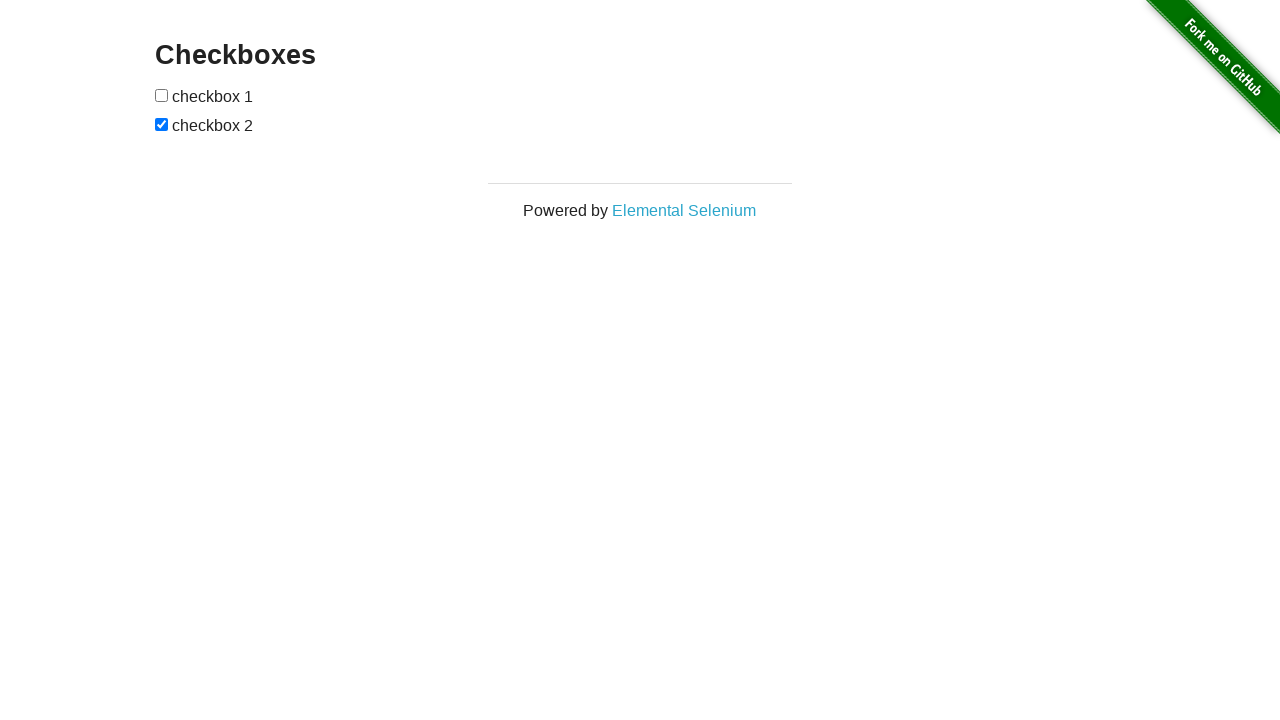

Selected first checkbox
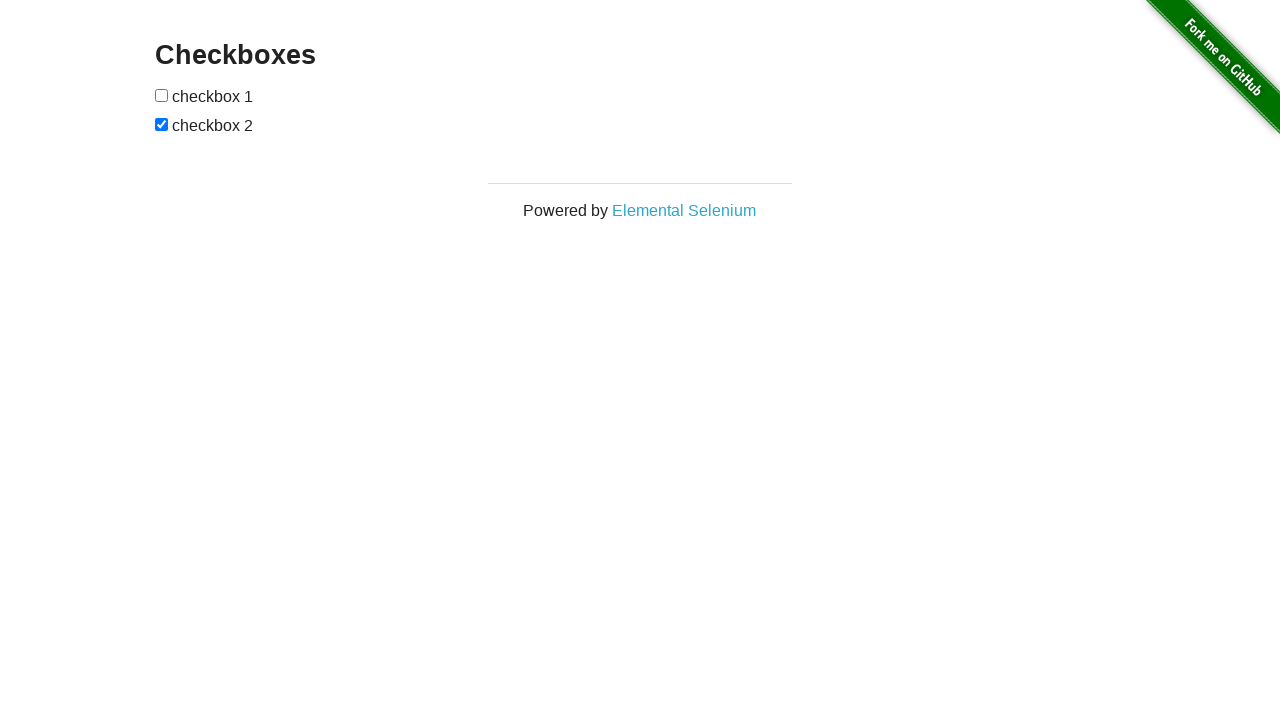

Selected second checkbox
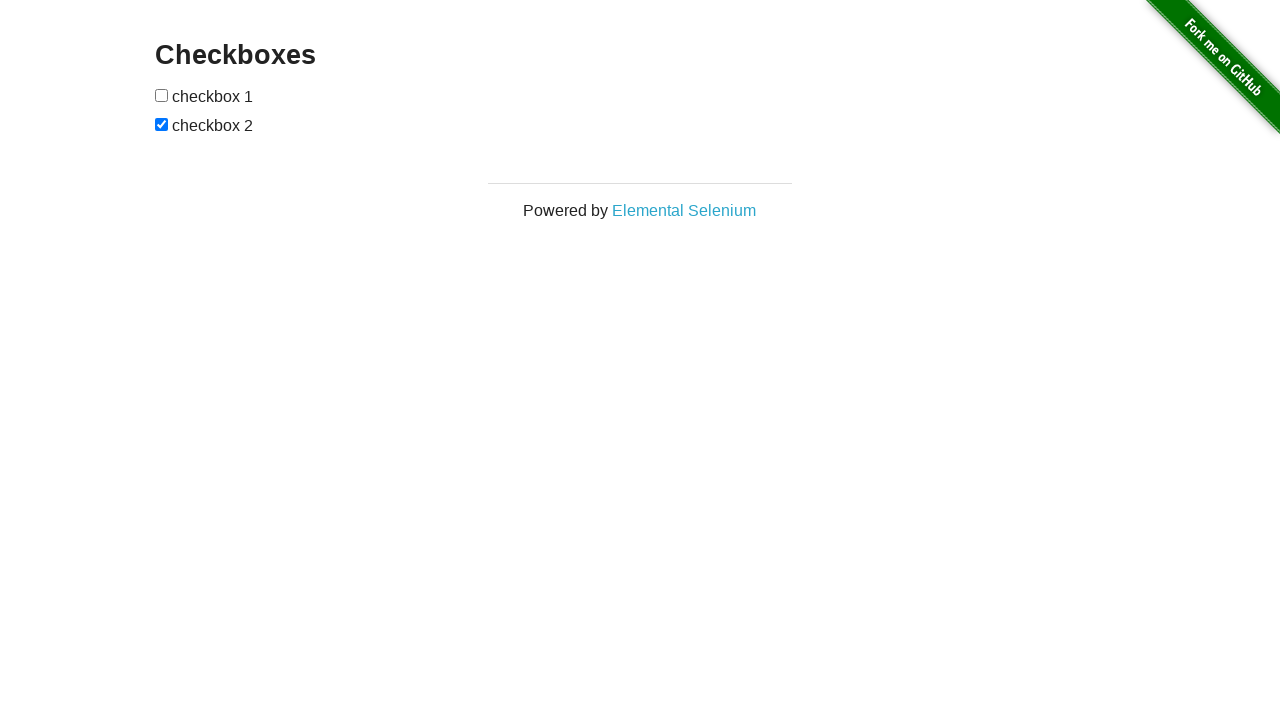

Clicked first checkbox to check it at (162, 95) on xpath=//form[@id='checkboxes']/input >> nth=0
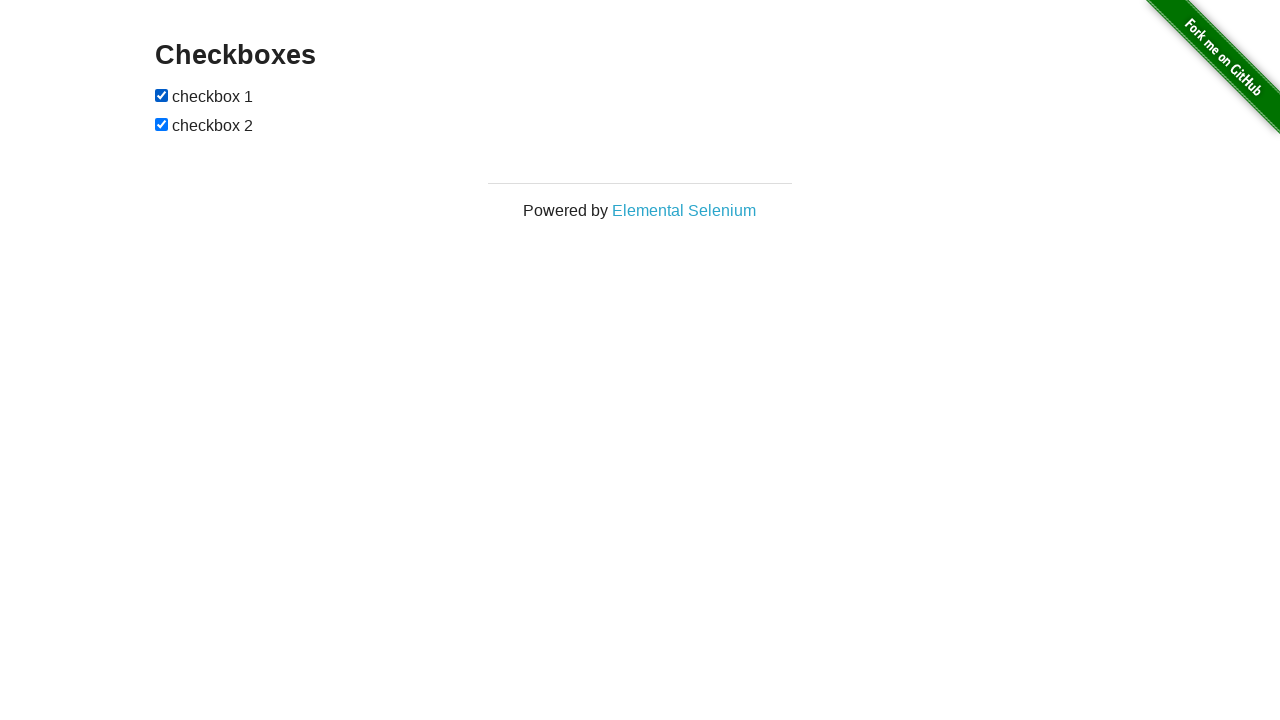

Clicked second checkbox to uncheck it at (162, 124) on xpath=//form[@id='checkboxes']/input >> nth=1
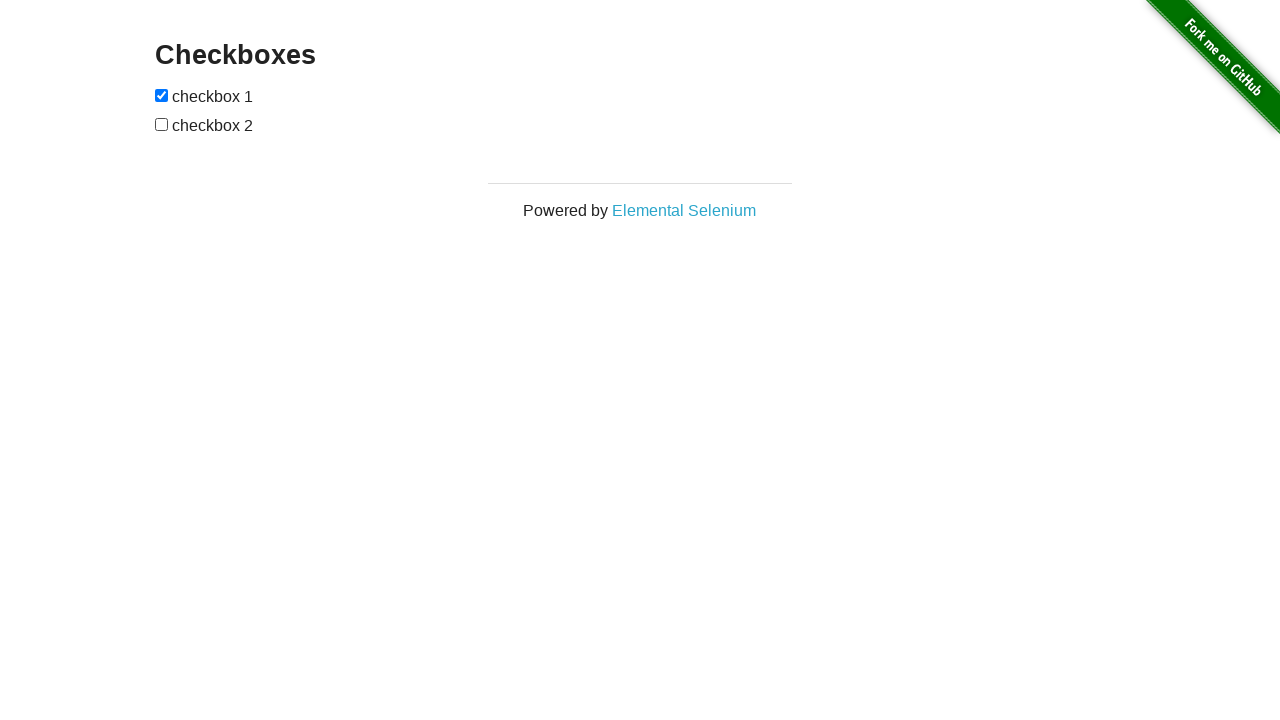

Verified checkbox 1 is checked
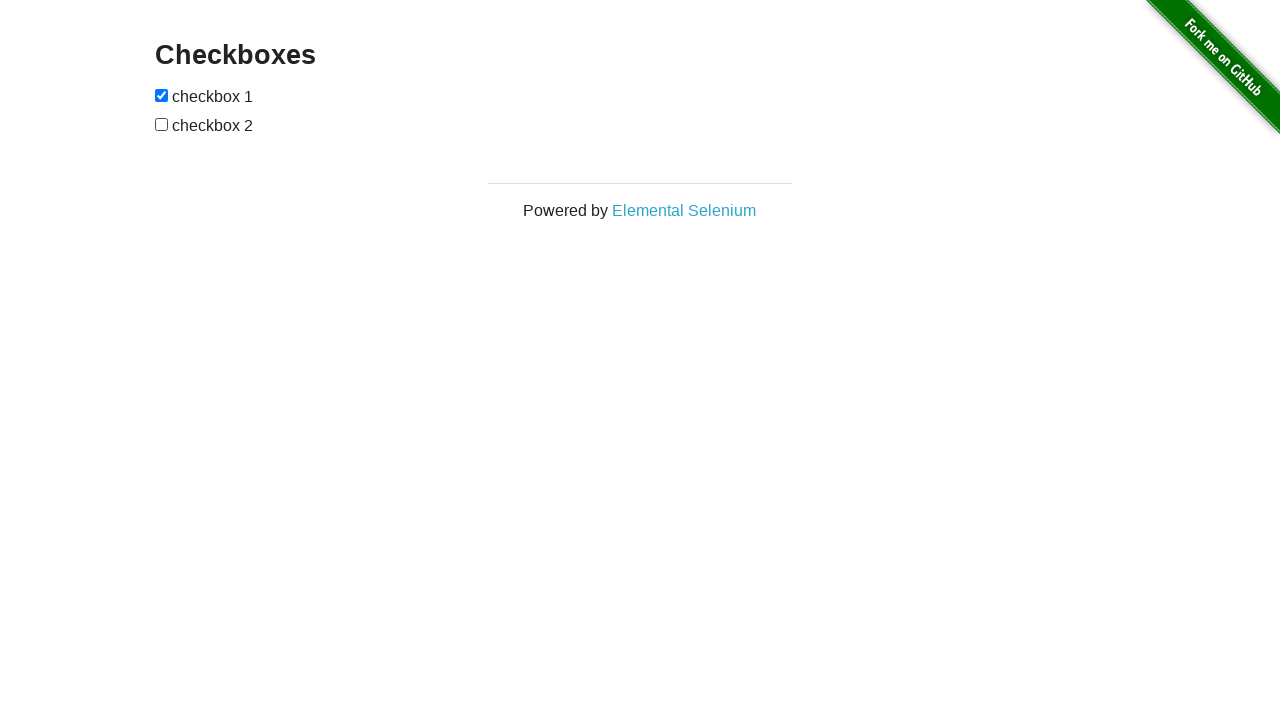

Verified checkbox 2 is unchecked
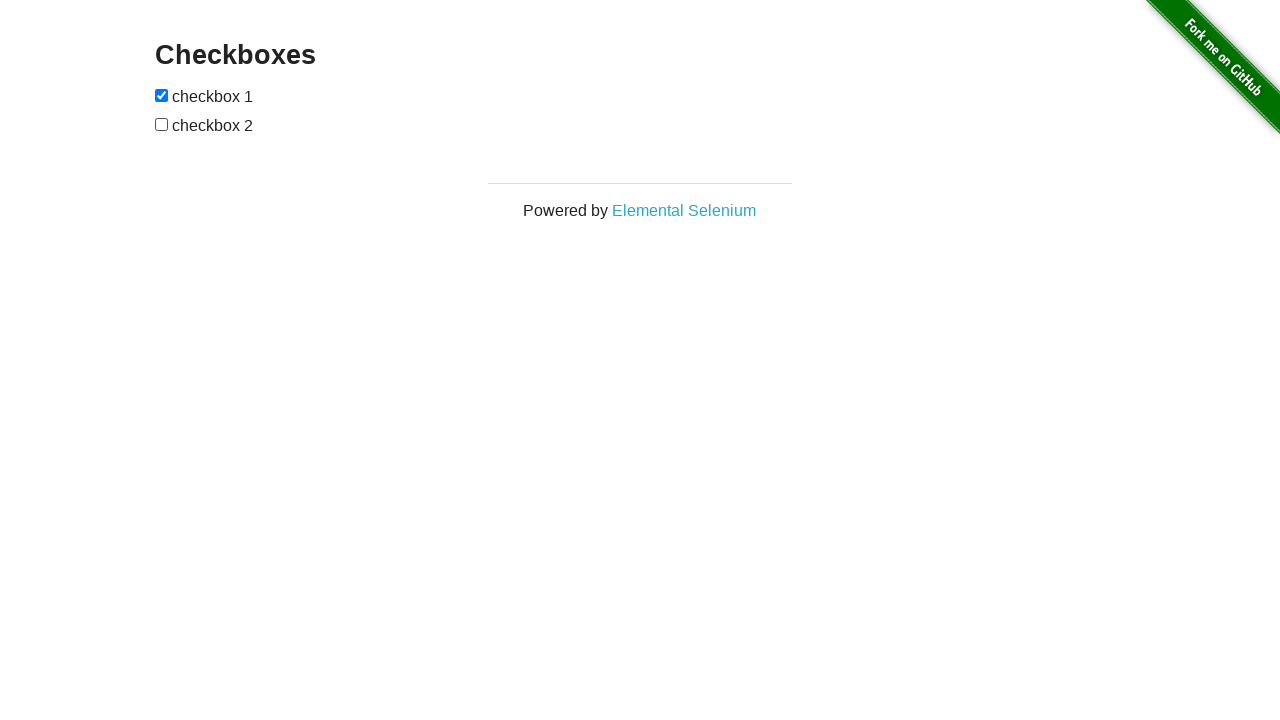

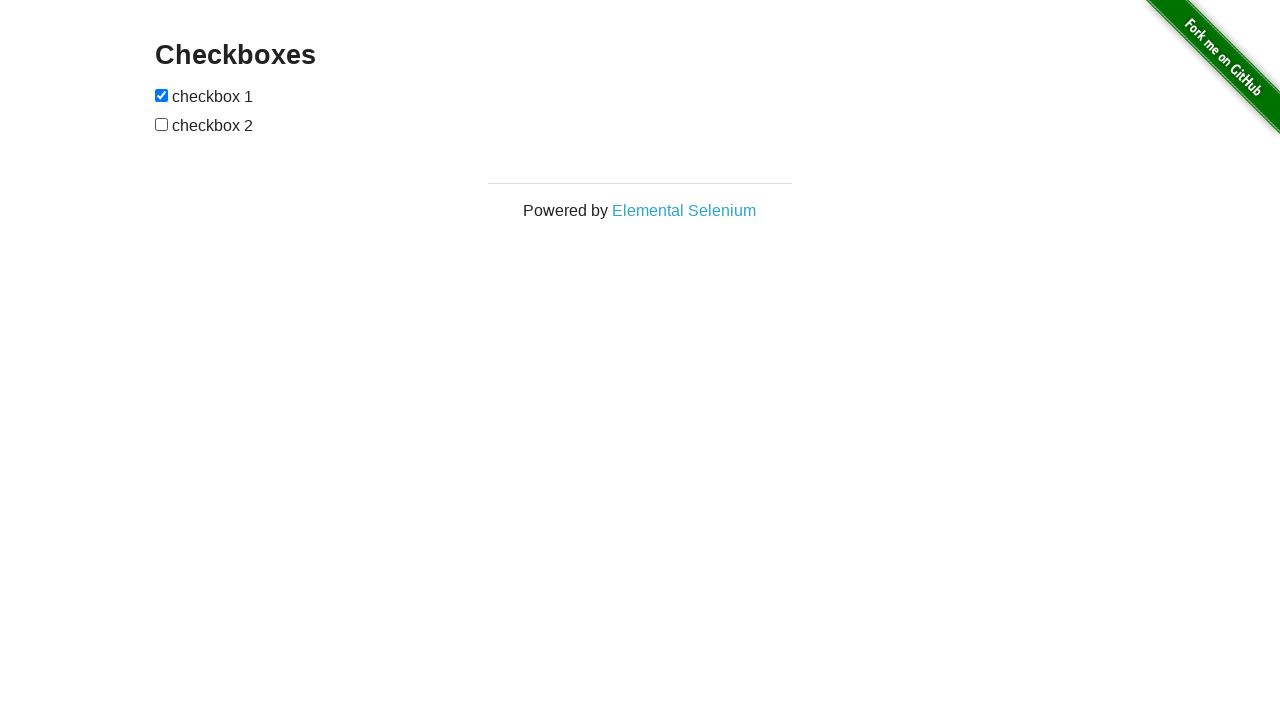